Tests the Disappearing Elements page by navigating to it and refreshing until the Gallery link appears

Starting URL: http://the-internet.herokuapp.com/

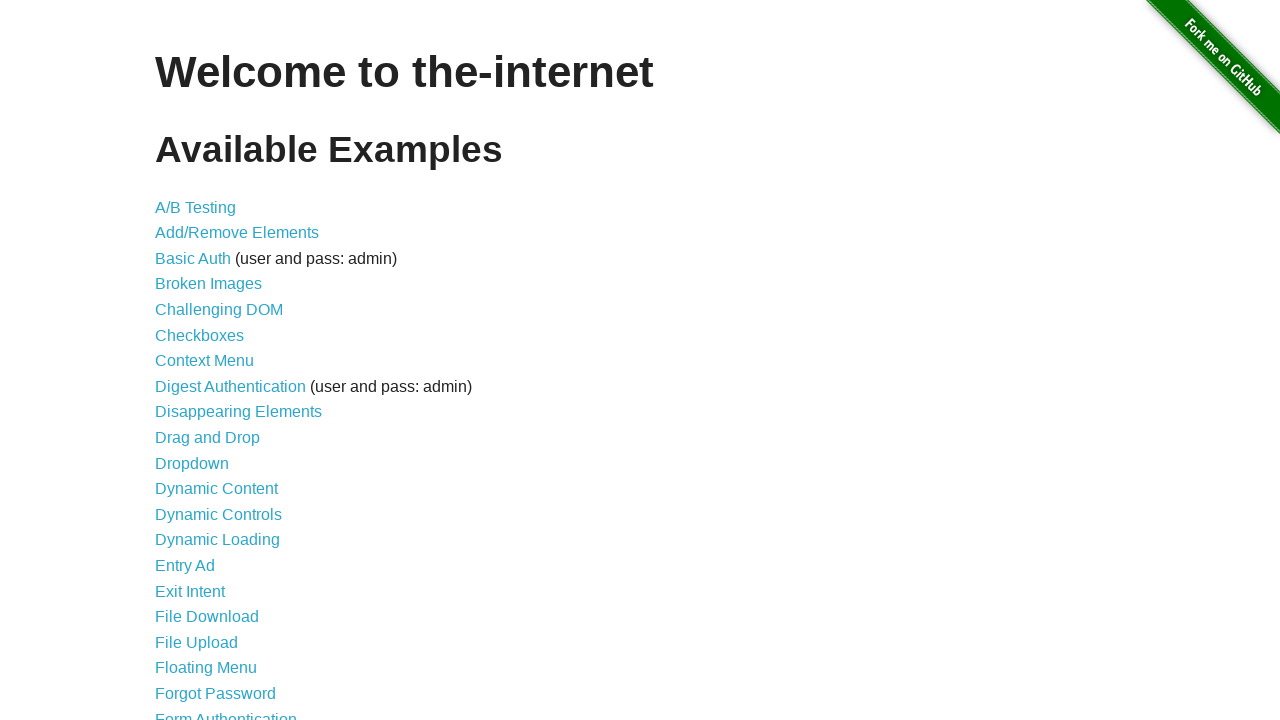

Clicked on Disappearing Elements link at (238, 412) on text=Disappearing Elements
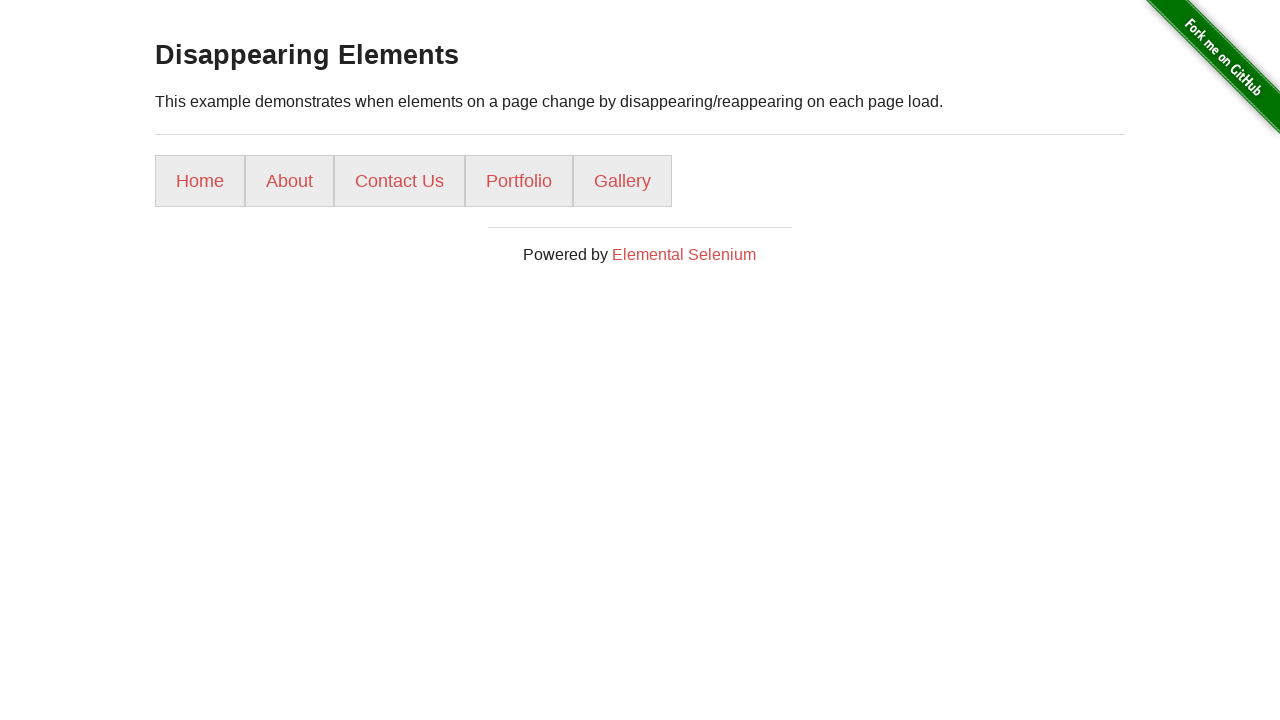

Waited for page to load and navigation links appeared
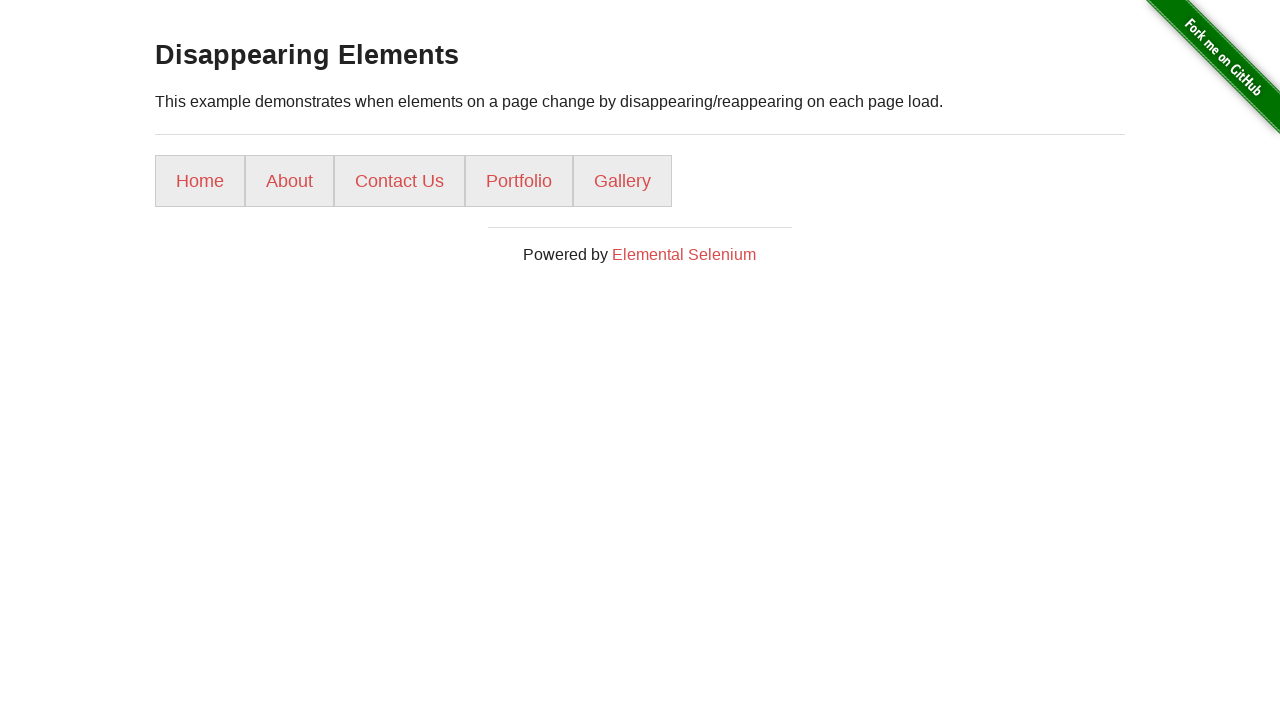

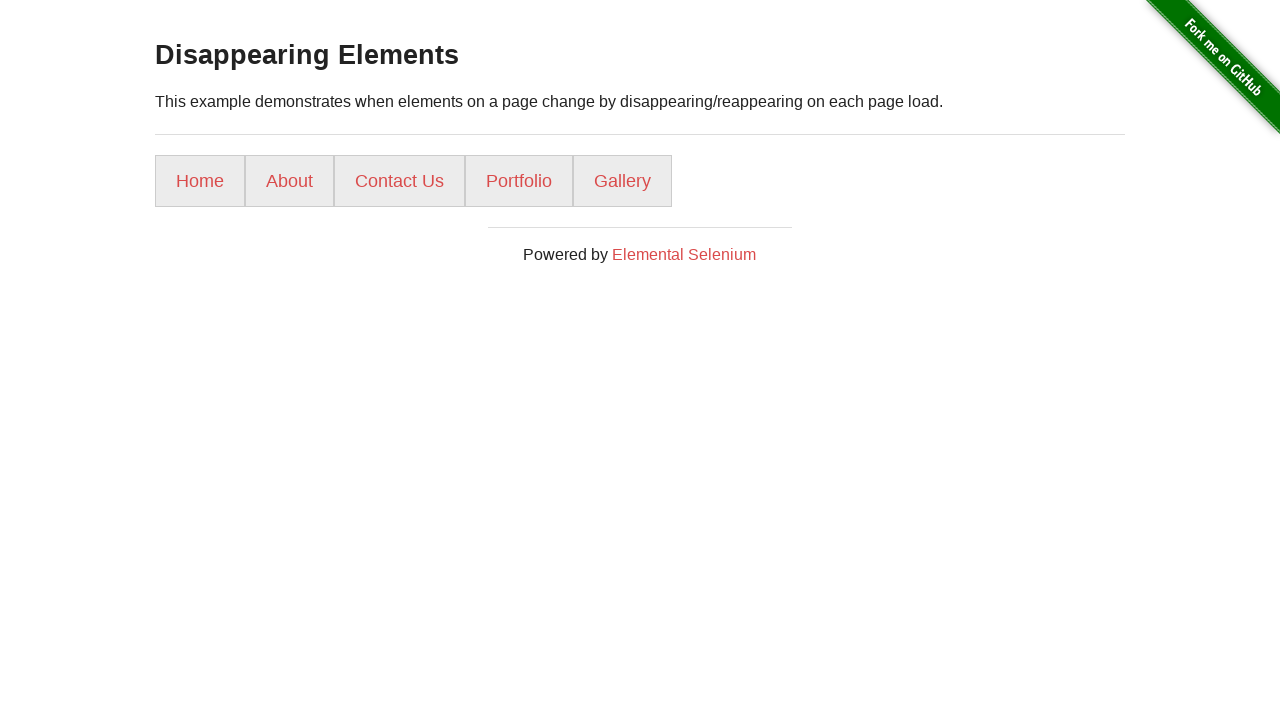